Tests explicit wait functionality by waiting for a button to become clickable, clicking it, and verifying a success message appears.

Starting URL: http://suninjuly.github.io/wait2.html

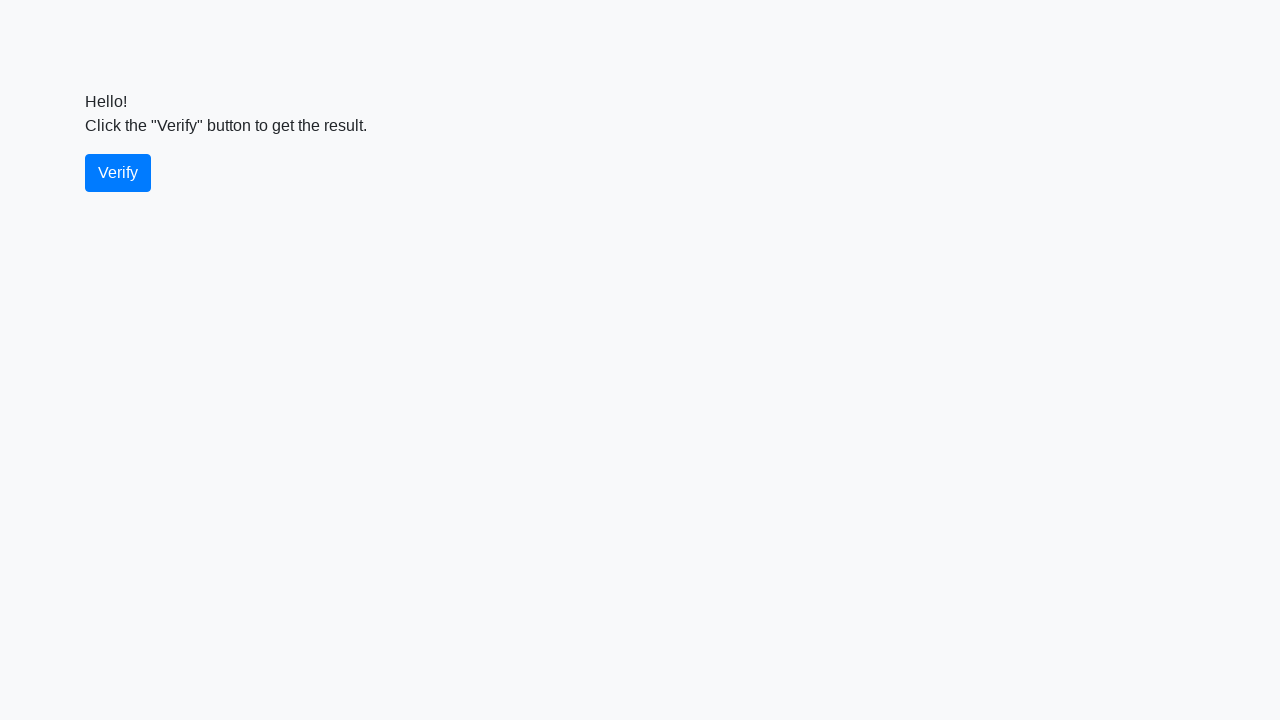

Waited for verify button to become visible
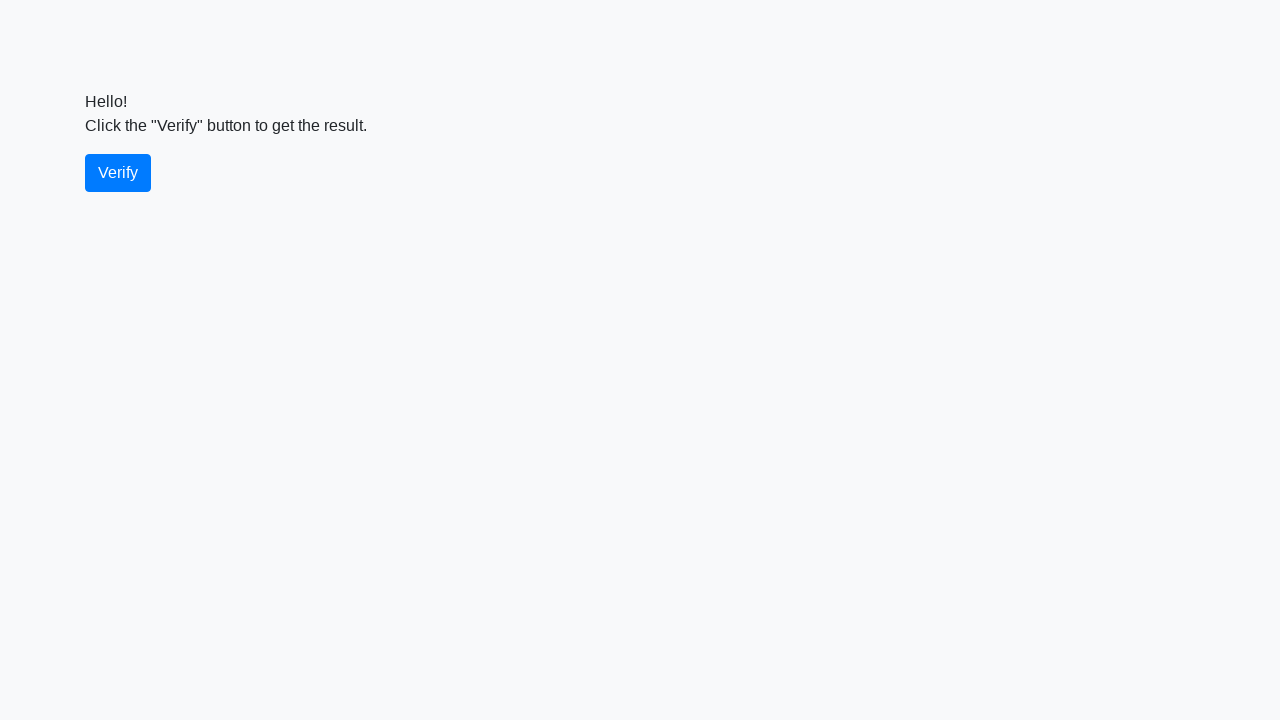

Clicked the verify button at (118, 173) on #verify
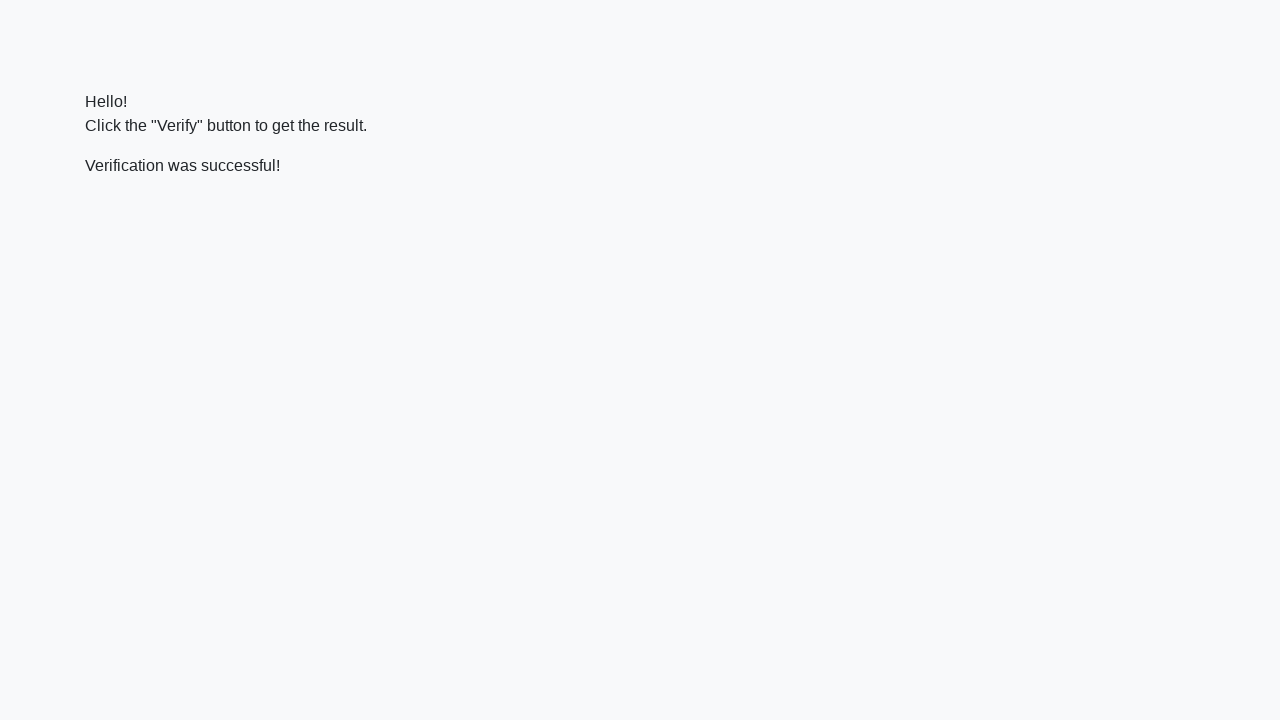

Located the verify message element
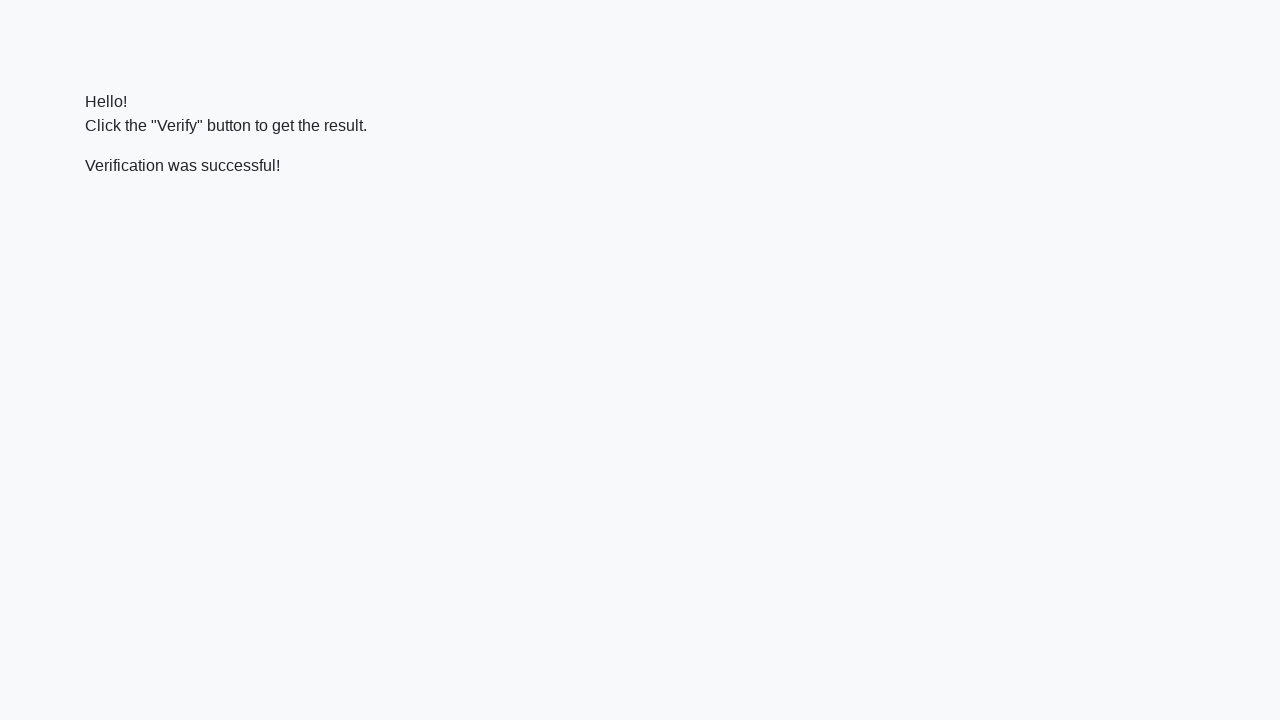

Waited for success message to become visible
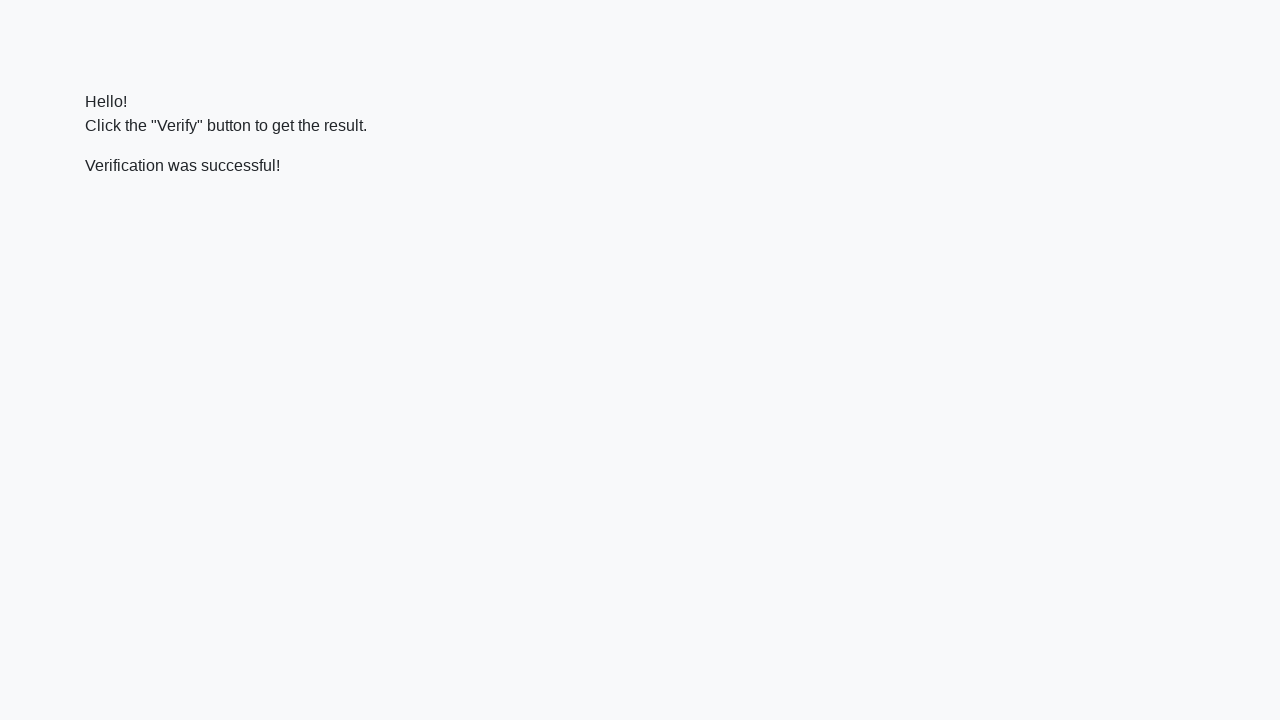

Verified that success message contains 'successful' text
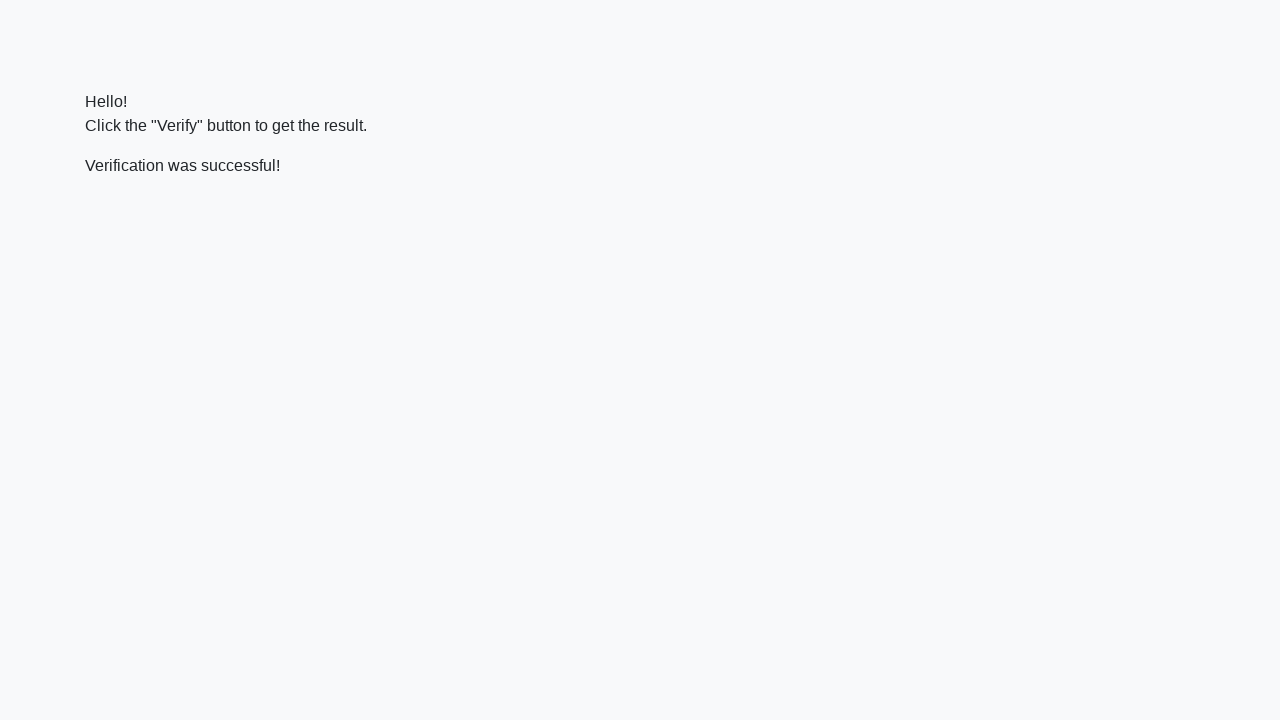

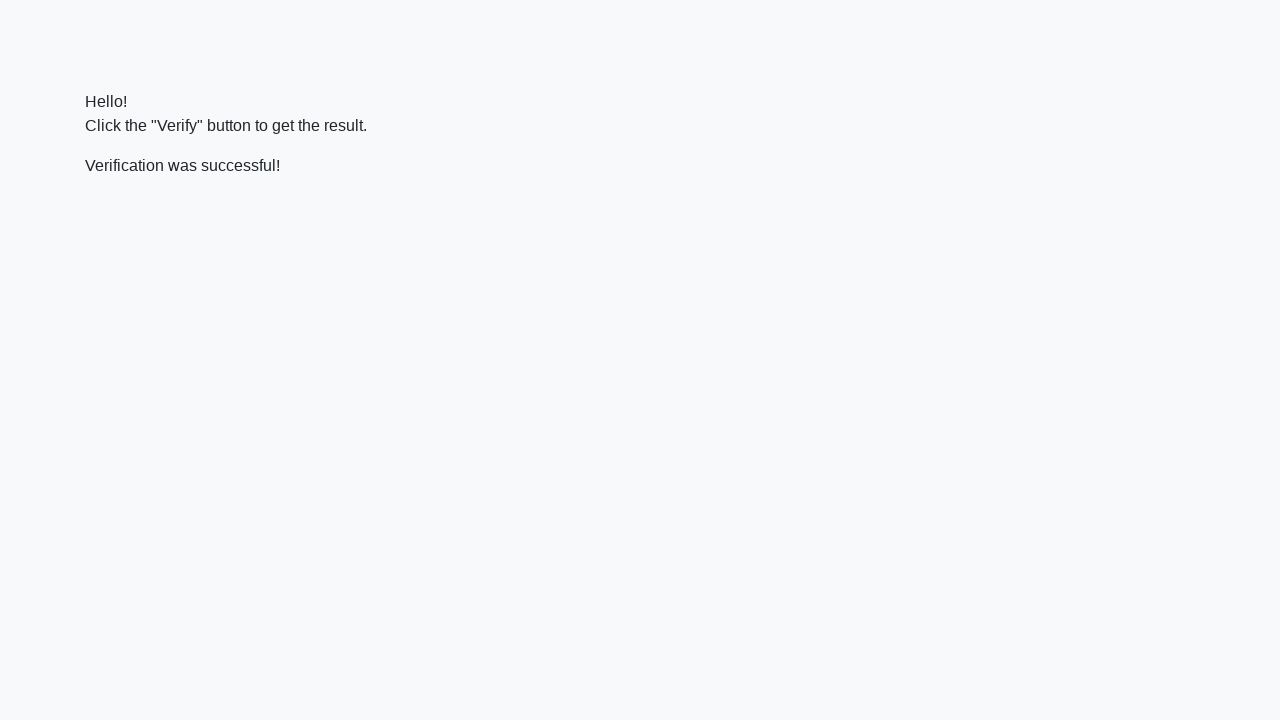